Tests that new todo items are appended to the bottom of the list by adding 3 items

Starting URL: https://demo.playwright.dev/todomvc

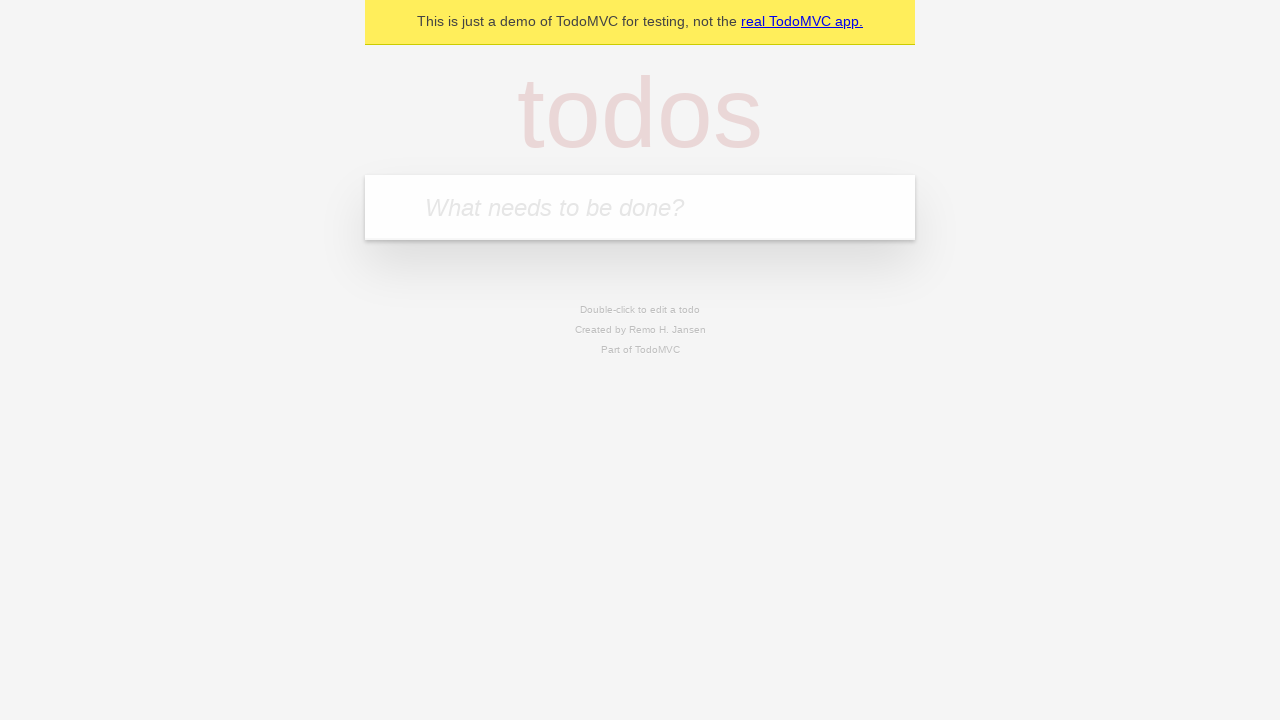

Filled new todo input with 'buy some cheese' on .new-todo
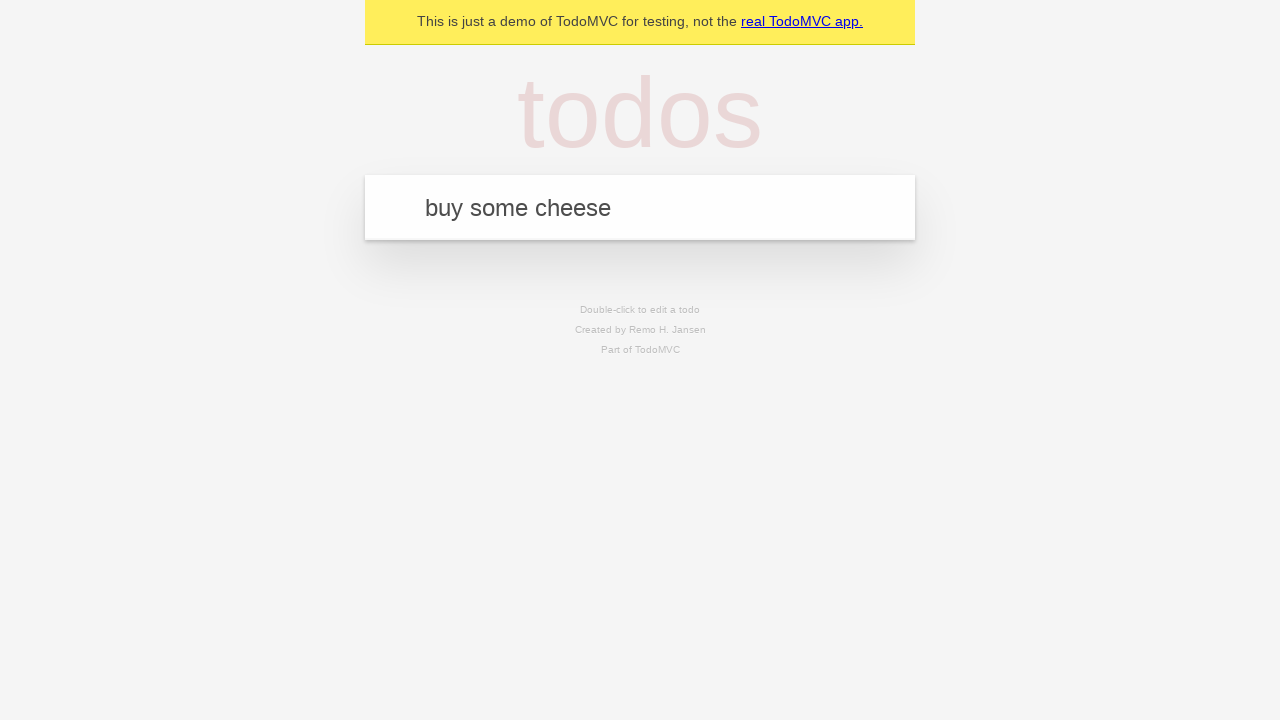

Pressed Enter to add first todo item on .new-todo
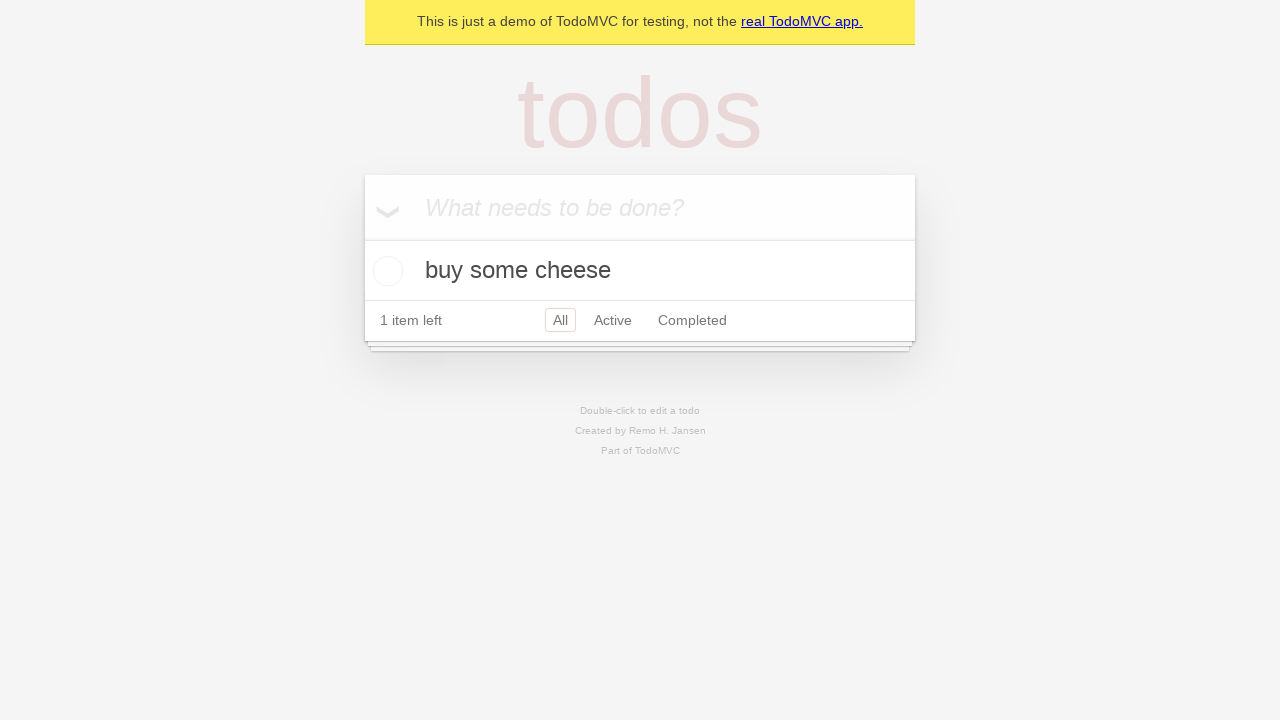

Filled new todo input with 'feed the cat' on .new-todo
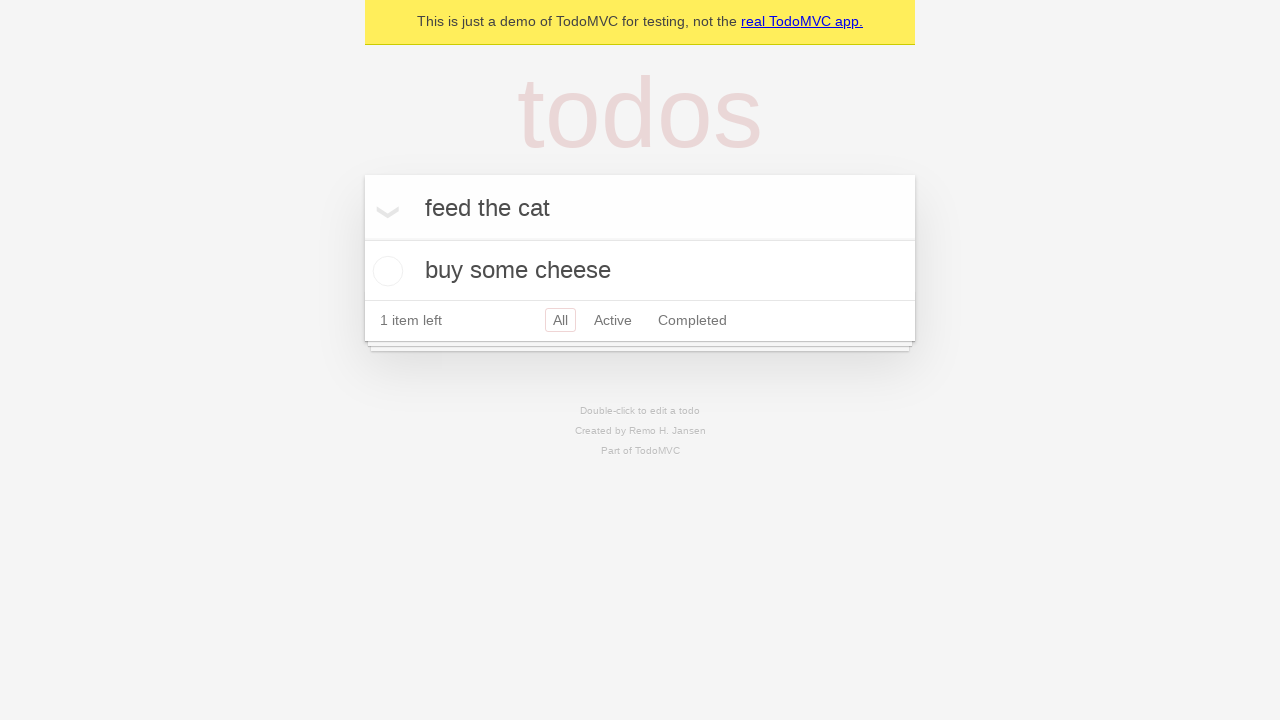

Pressed Enter to add second todo item on .new-todo
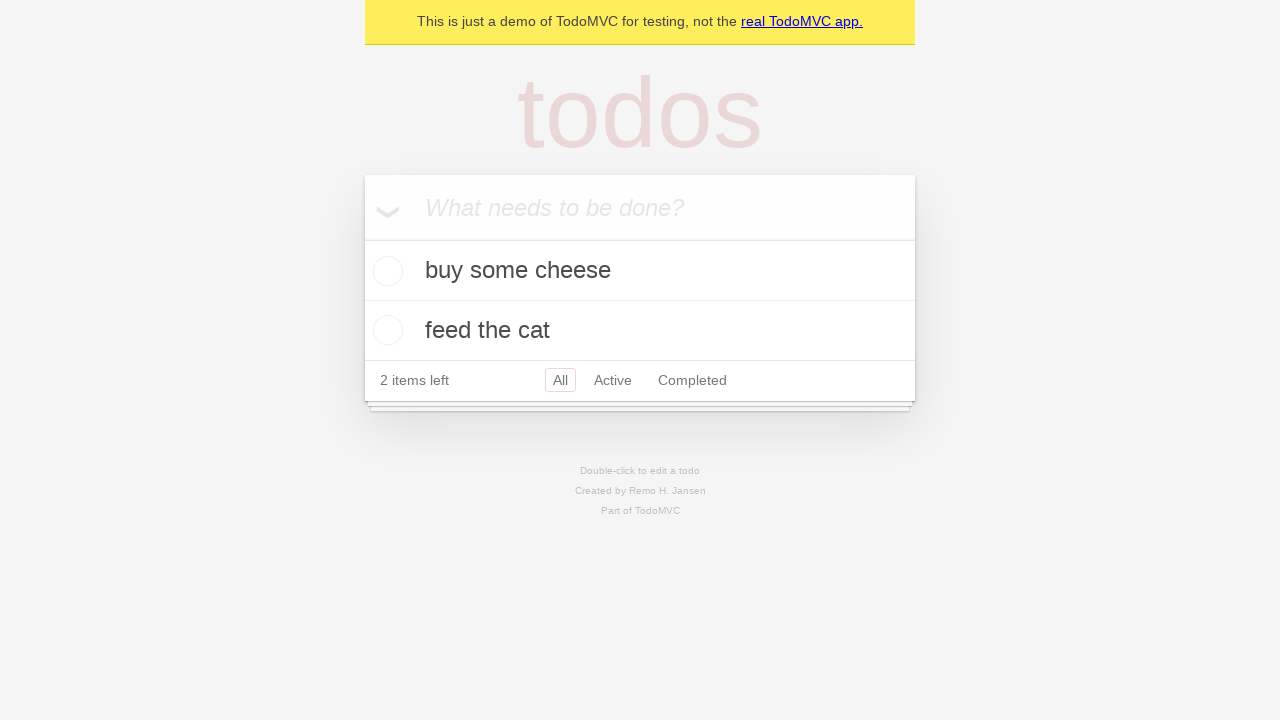

Filled new todo input with 'book a doctors appointment' on .new-todo
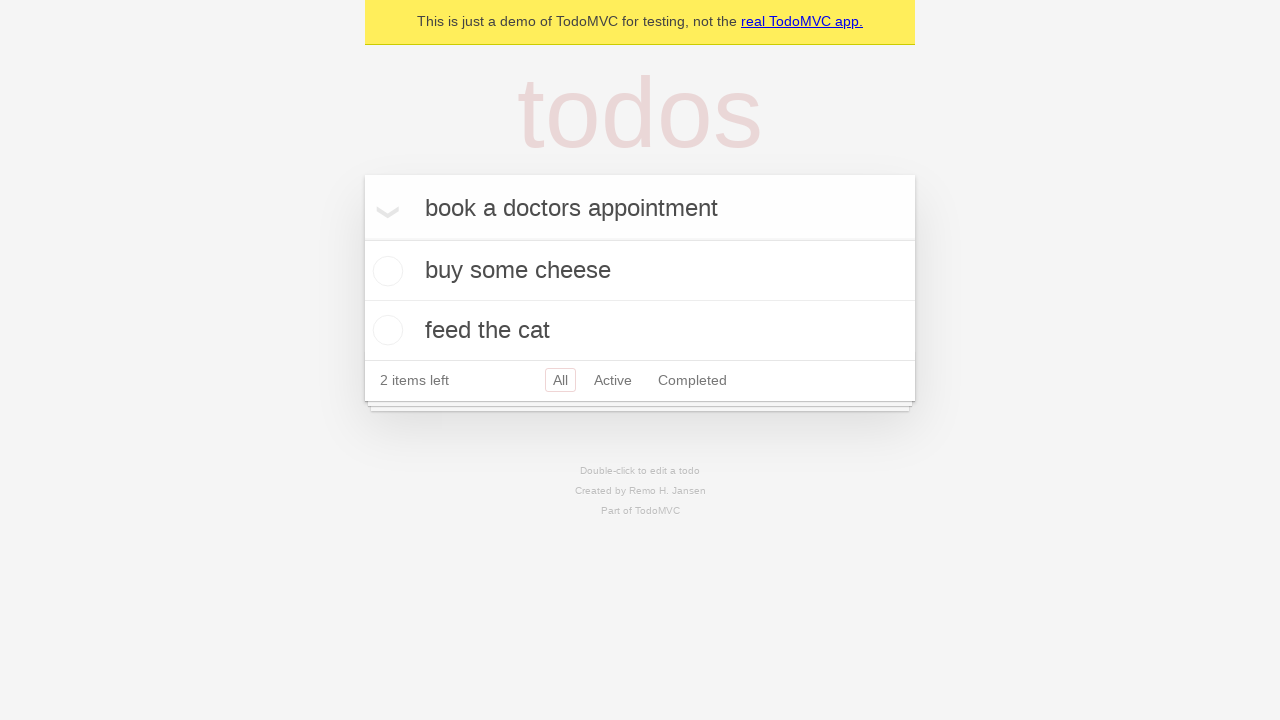

Pressed Enter to add third todo item on .new-todo
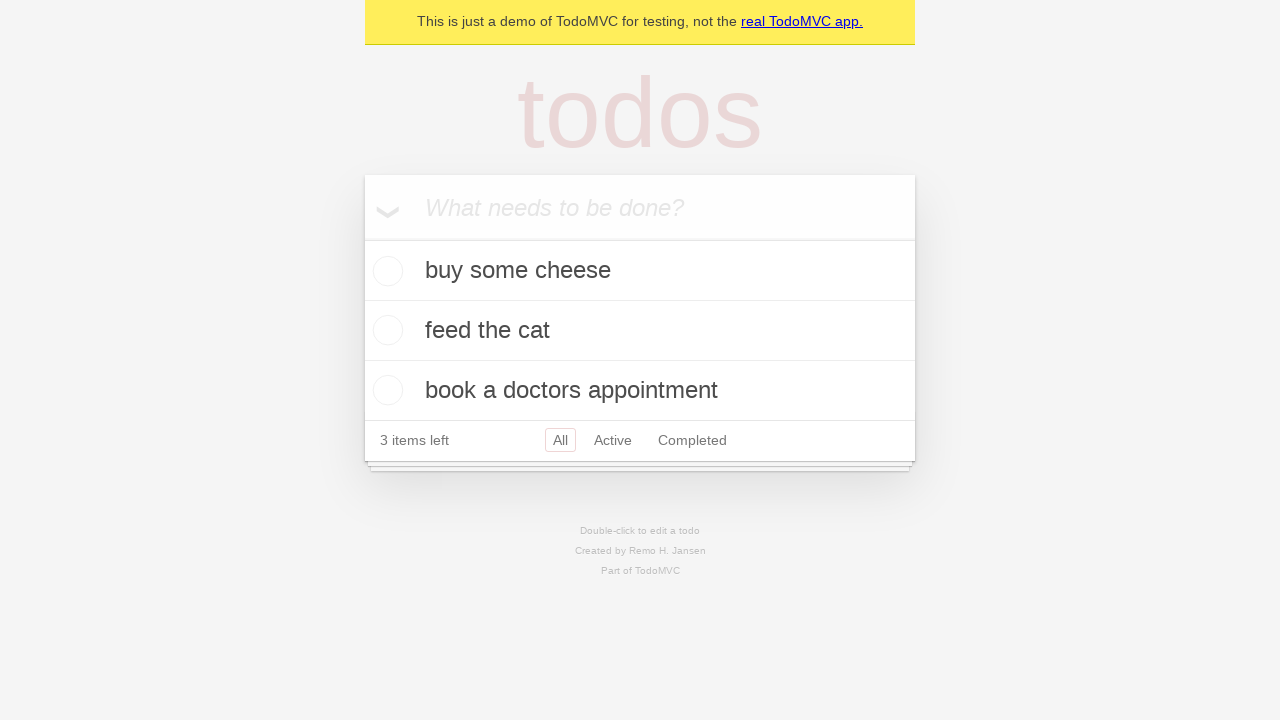

Todo count element became visible
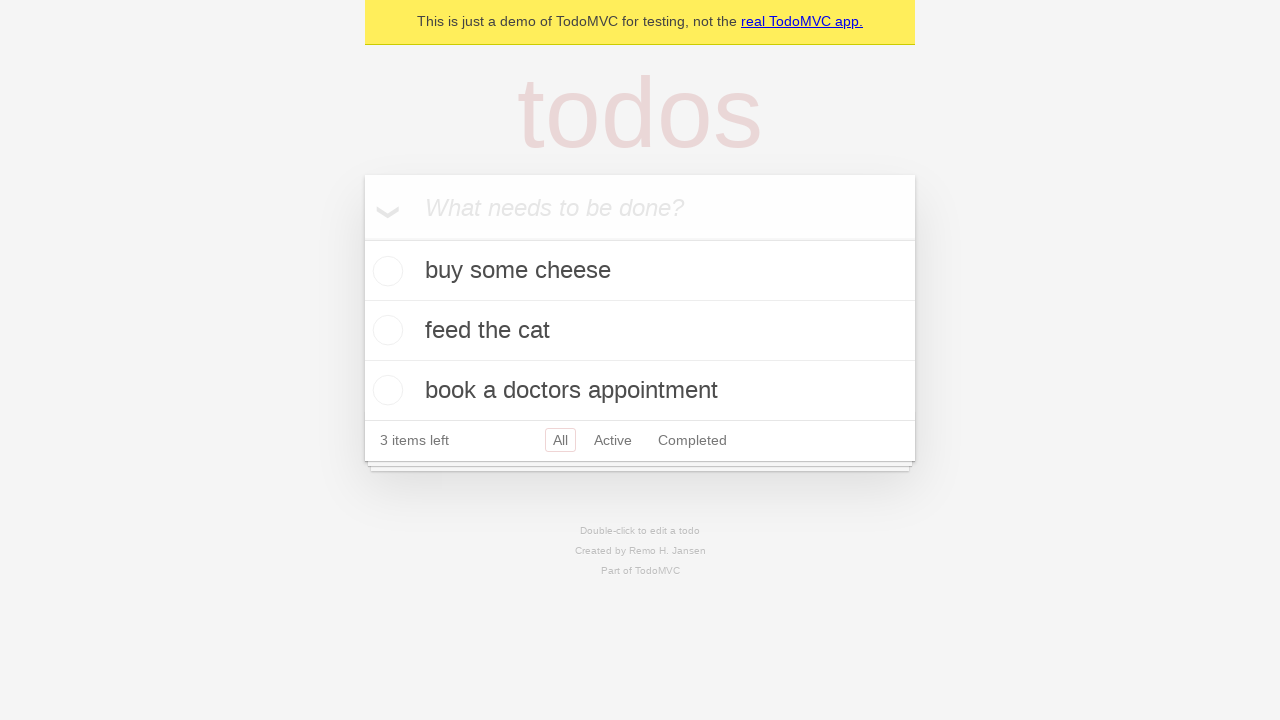

Third todo item appeared in the list, confirming all items were appended to the bottom
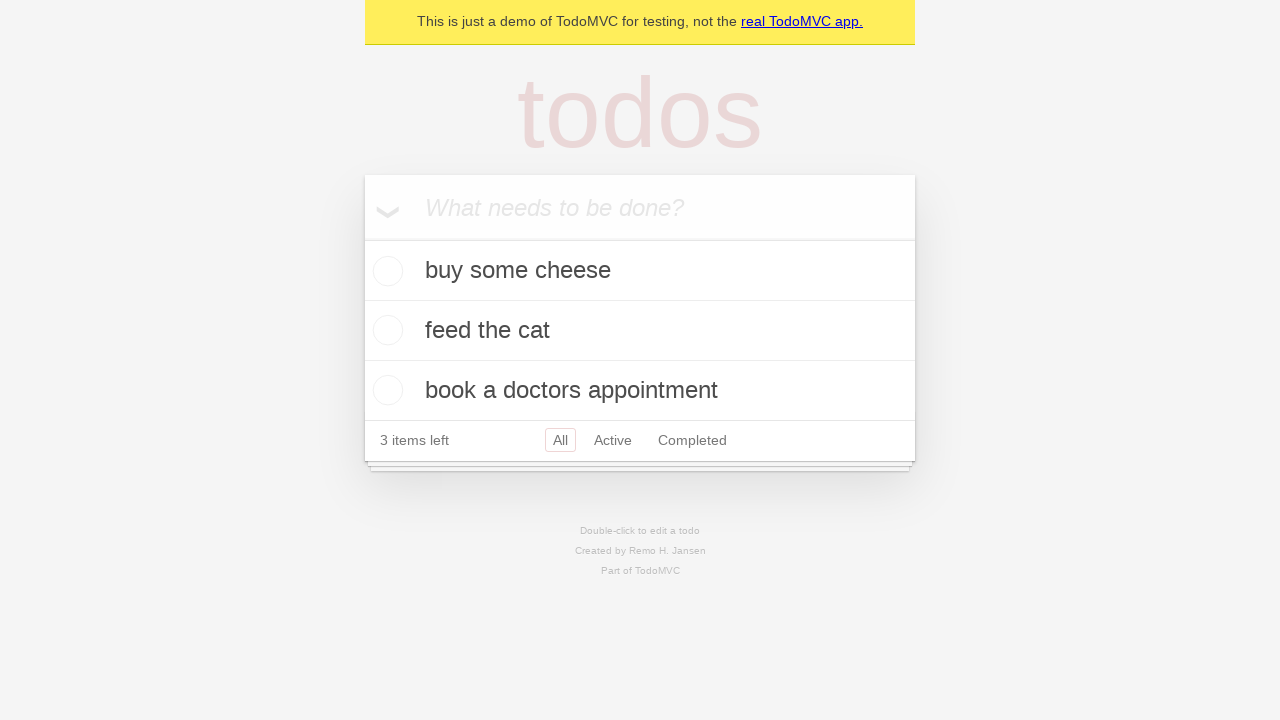

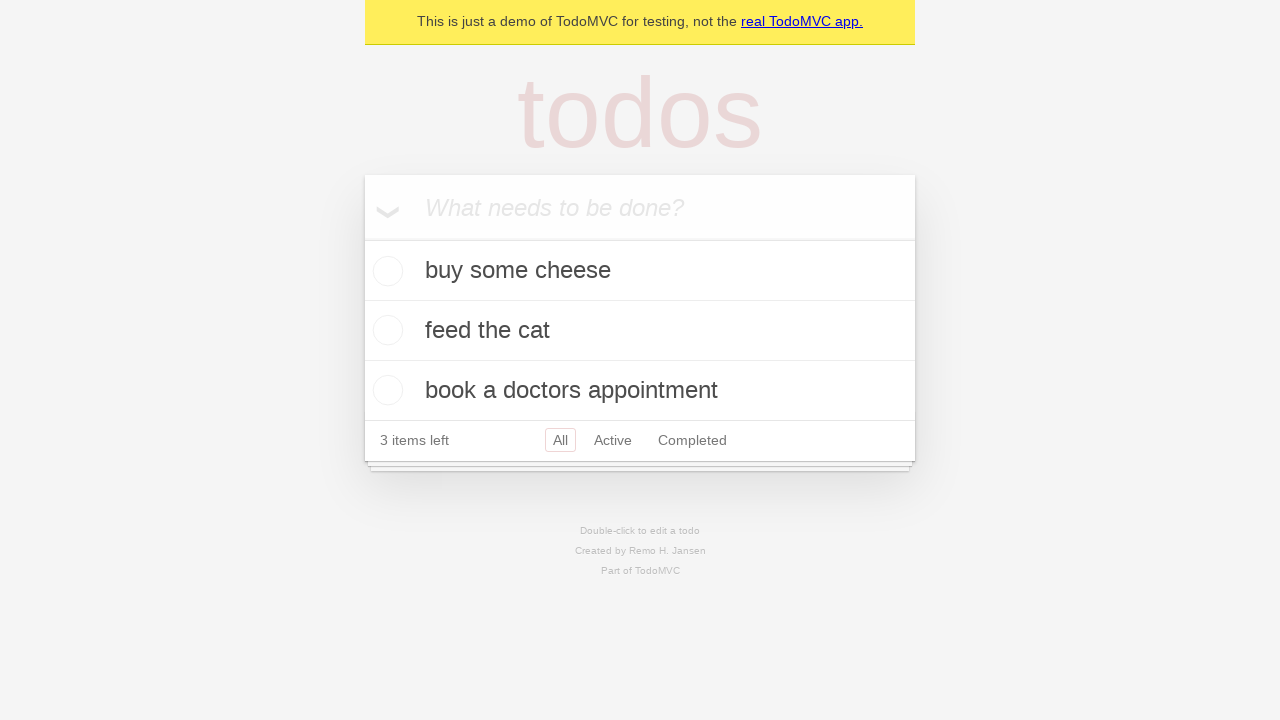